Tests an explicit wait scenario where the script waits for a price element to show "$100", then clicks a book button, calculates a mathematical answer based on a displayed value, and submits the solution.

Starting URL: http://suninjuly.github.io/explicit_wait2.html

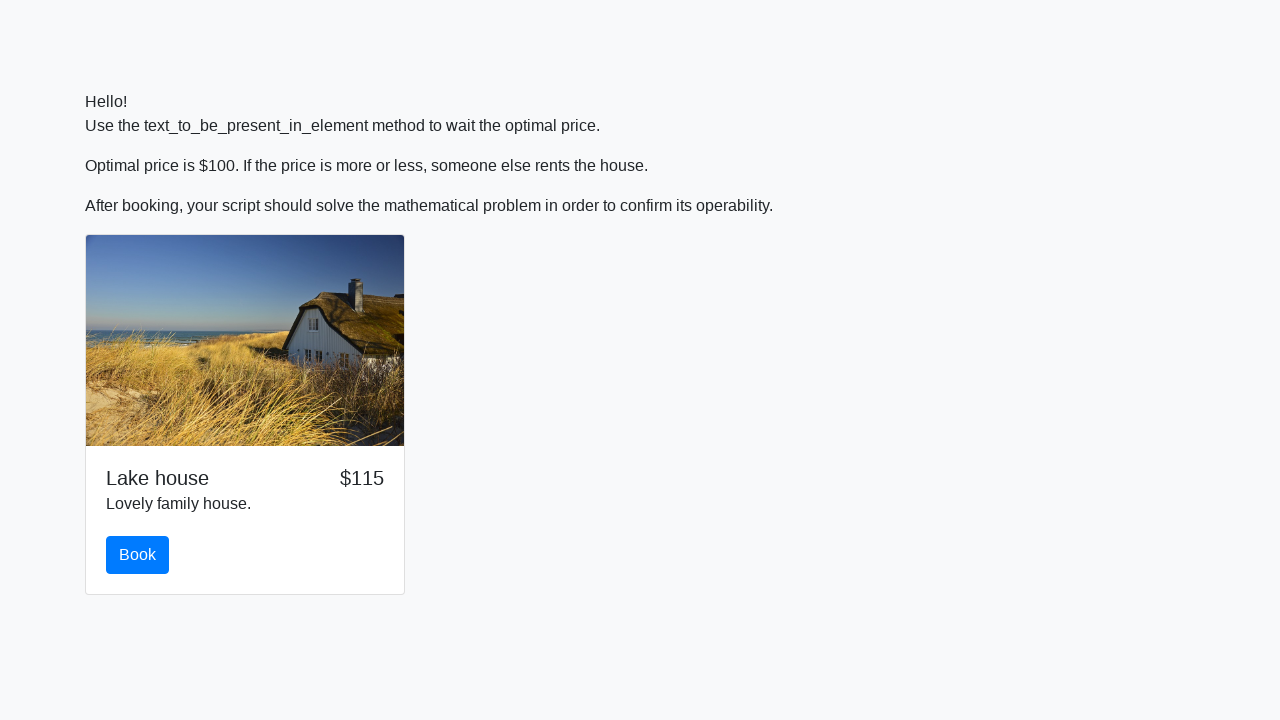

Waited for price element to display '$100'
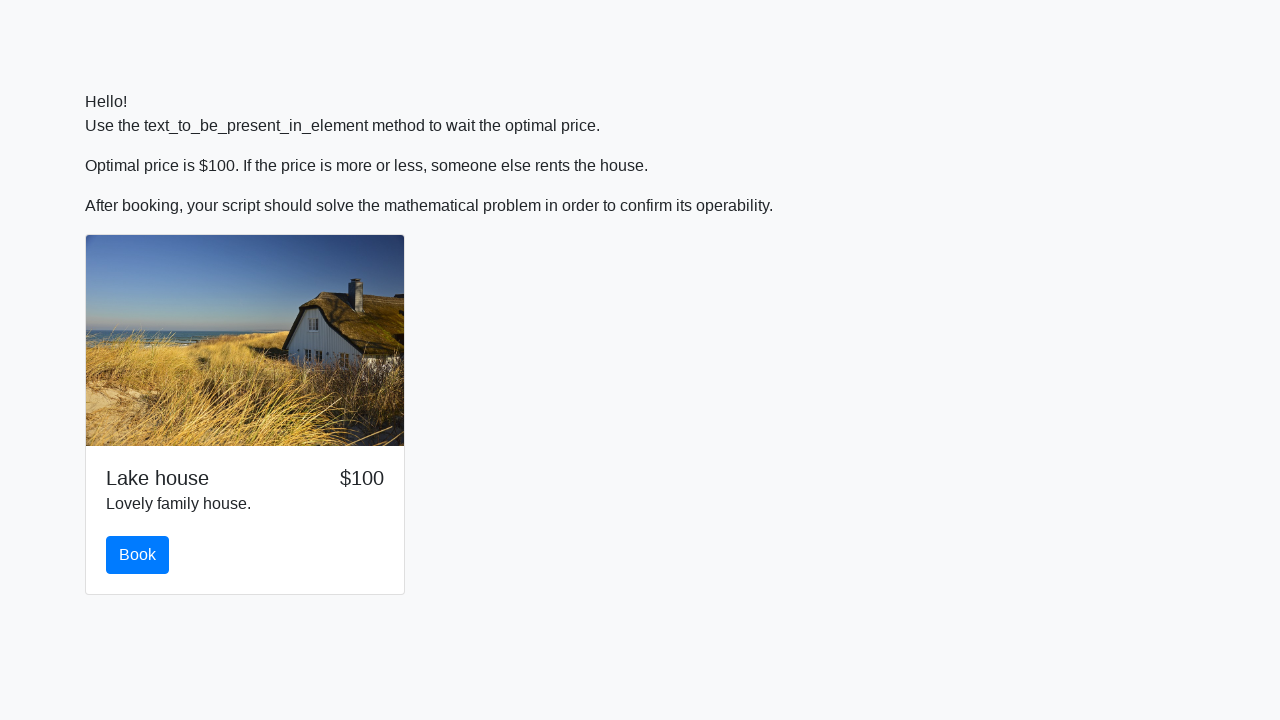

Clicked the book button at (138, 555) on #book
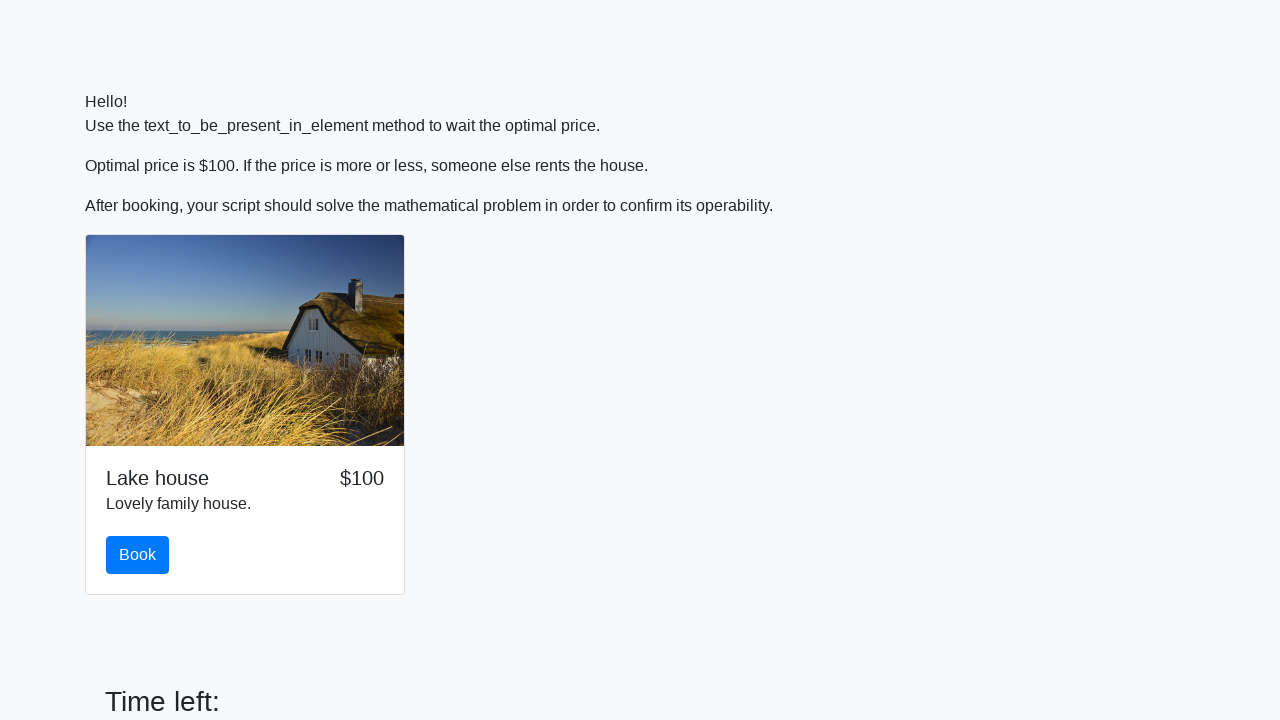

Retrieved input value: 108
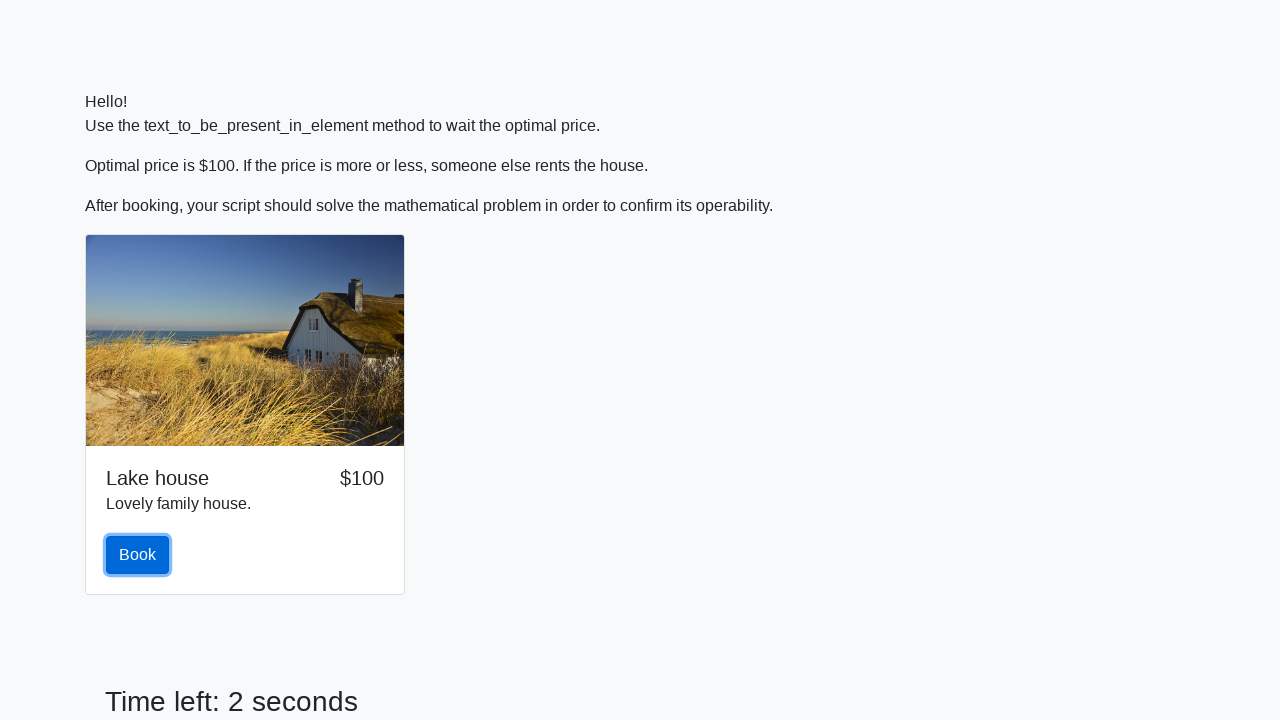

Calculated mathematical answer: 2.408909130167104
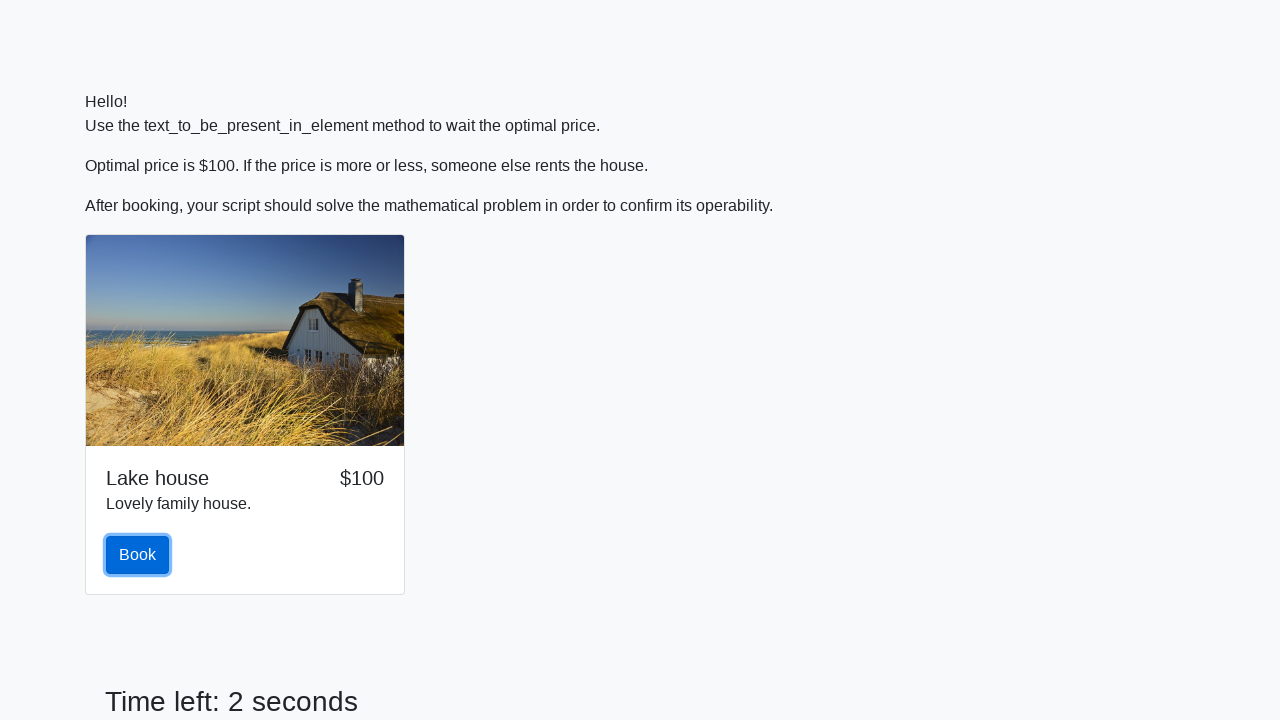

Filled answer field with calculated value on #answer
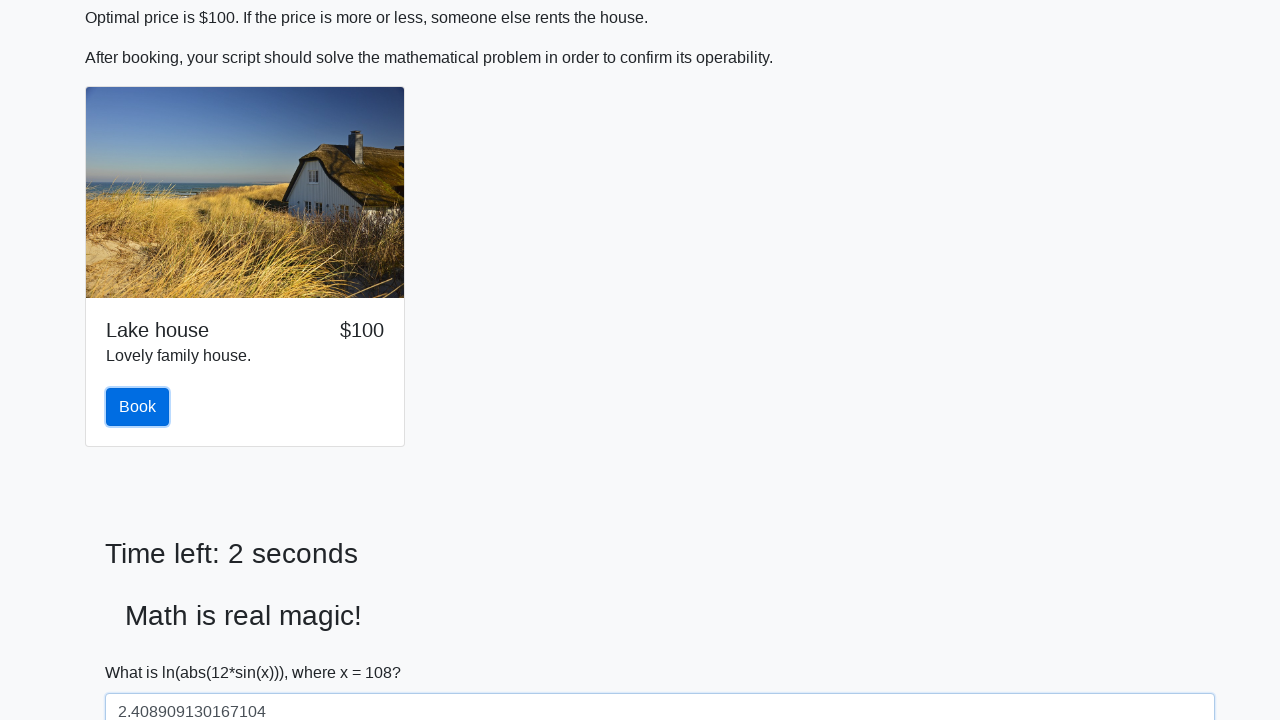

Clicked the solve button to submit solution at (143, 651) on #solve
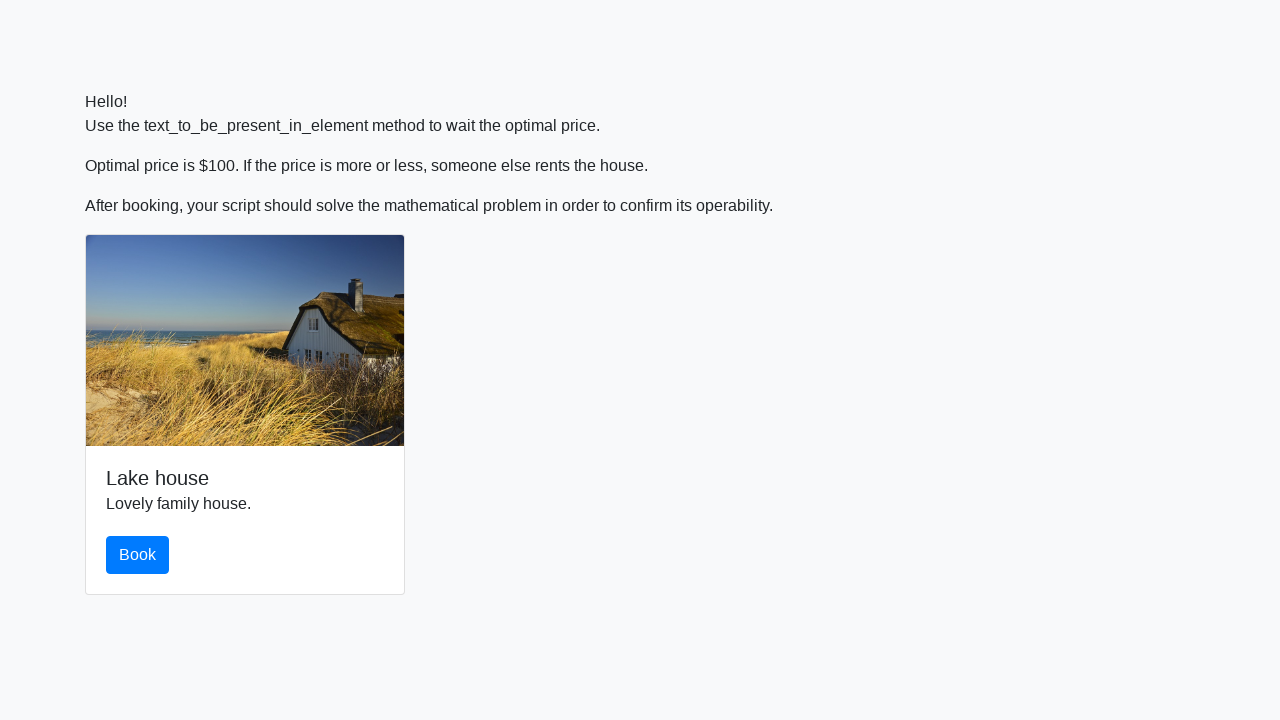

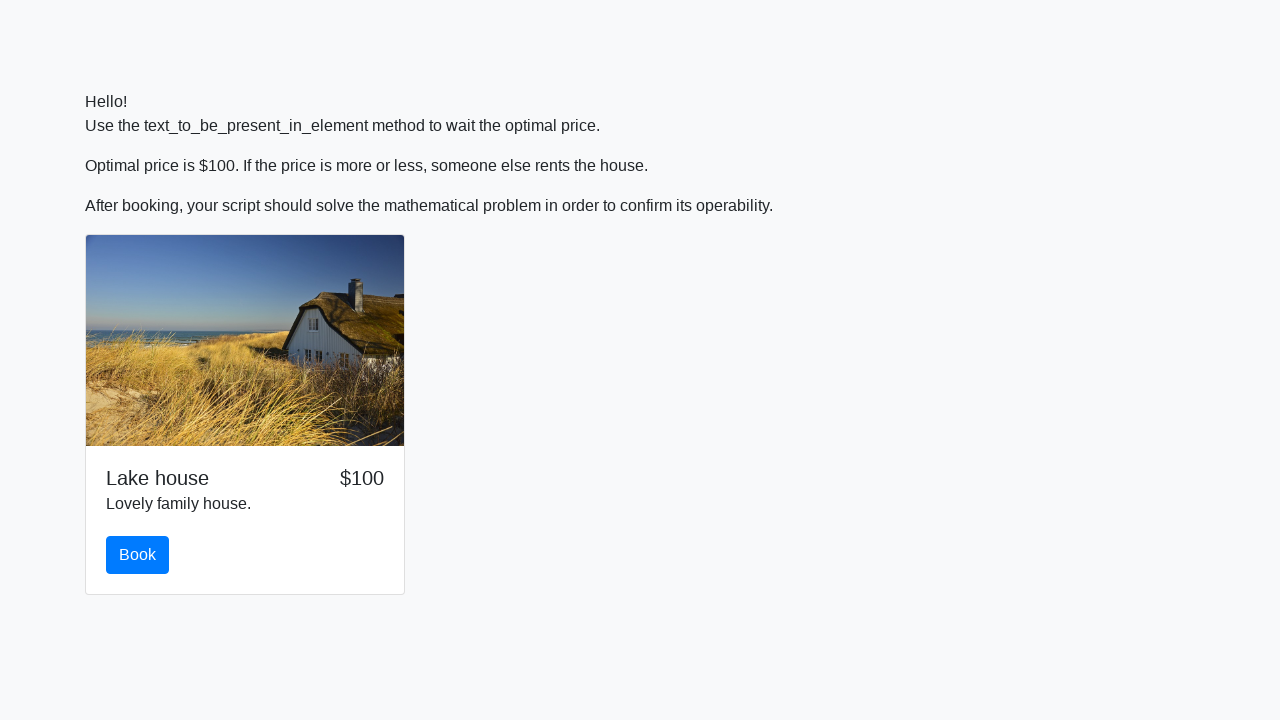